Tests that clicking Clear completed button removes completed items from the list

Starting URL: https://demo.playwright.dev/todomvc

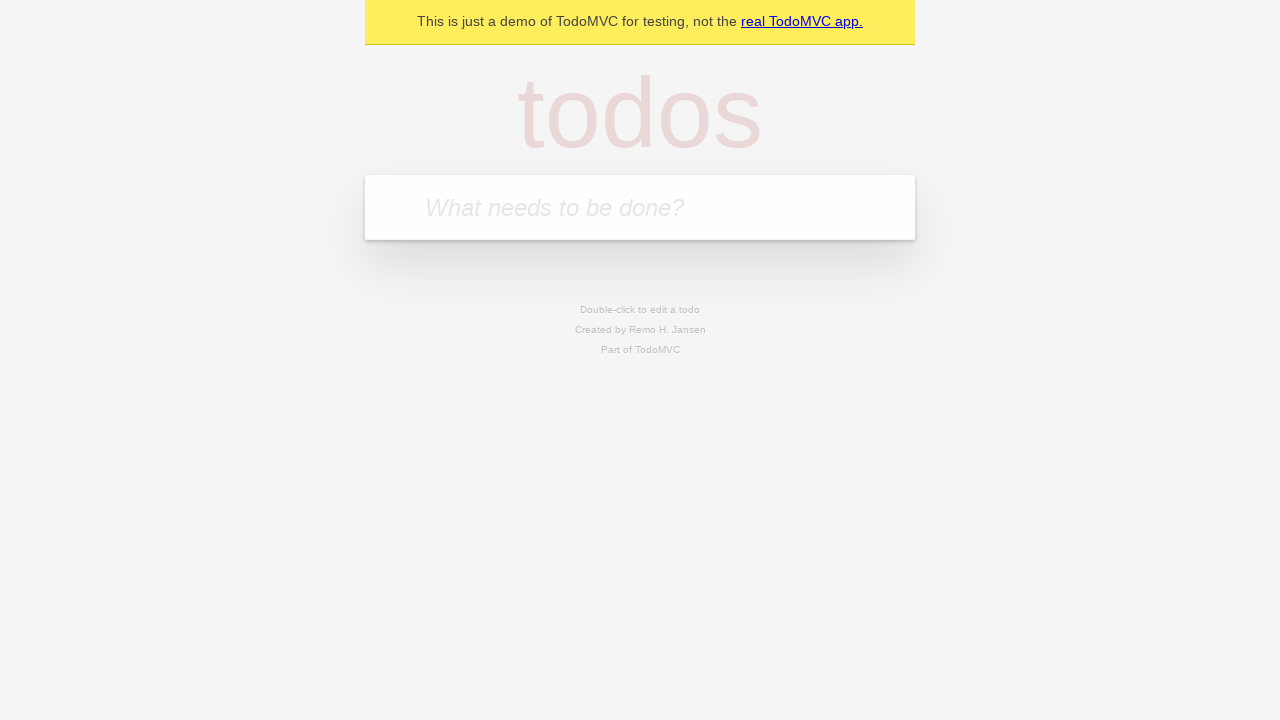

Filled todo input with 'buy some cheese' on internal:attr=[placeholder="What needs to be done?"i]
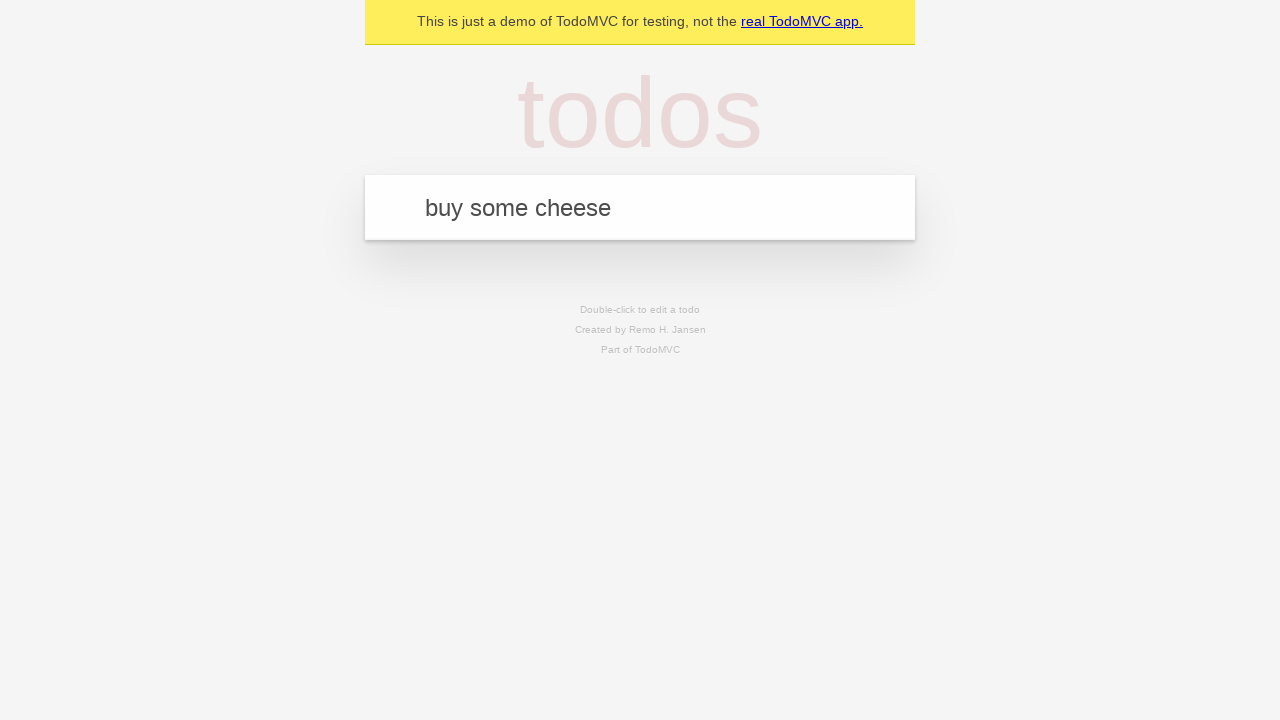

Pressed Enter to add first todo on internal:attr=[placeholder="What needs to be done?"i]
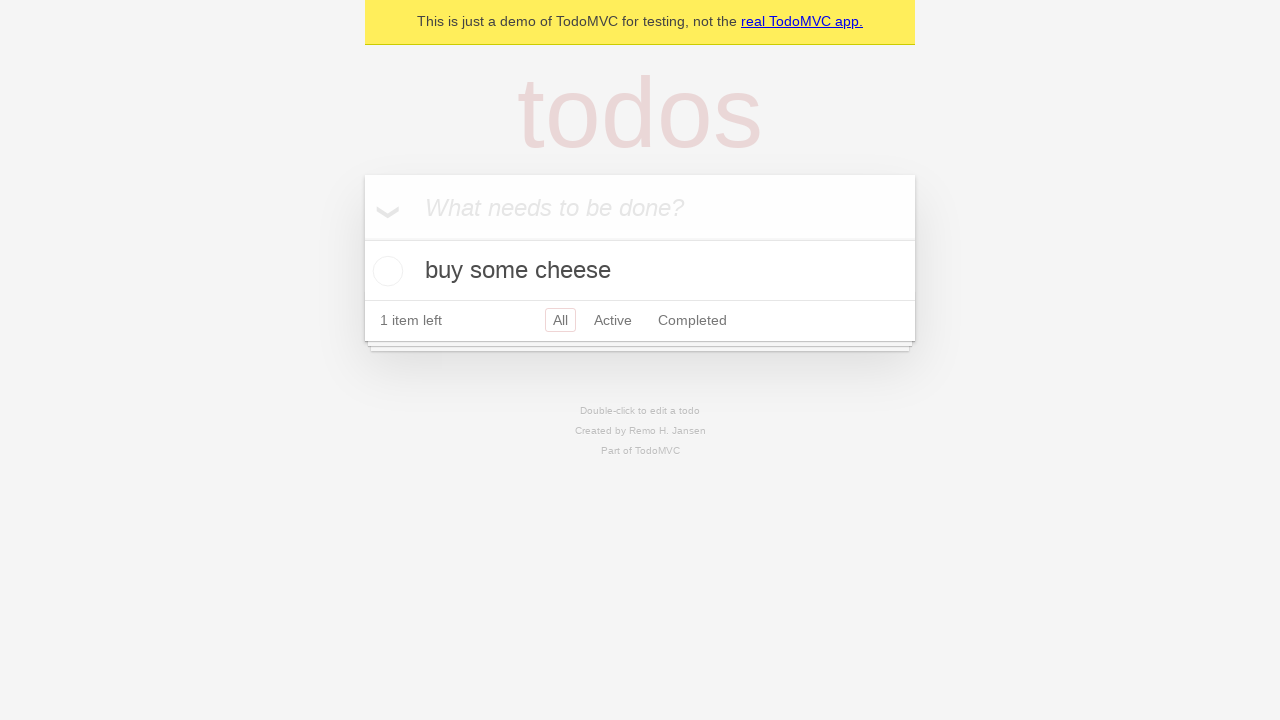

Filled todo input with 'feed the cat' on internal:attr=[placeholder="What needs to be done?"i]
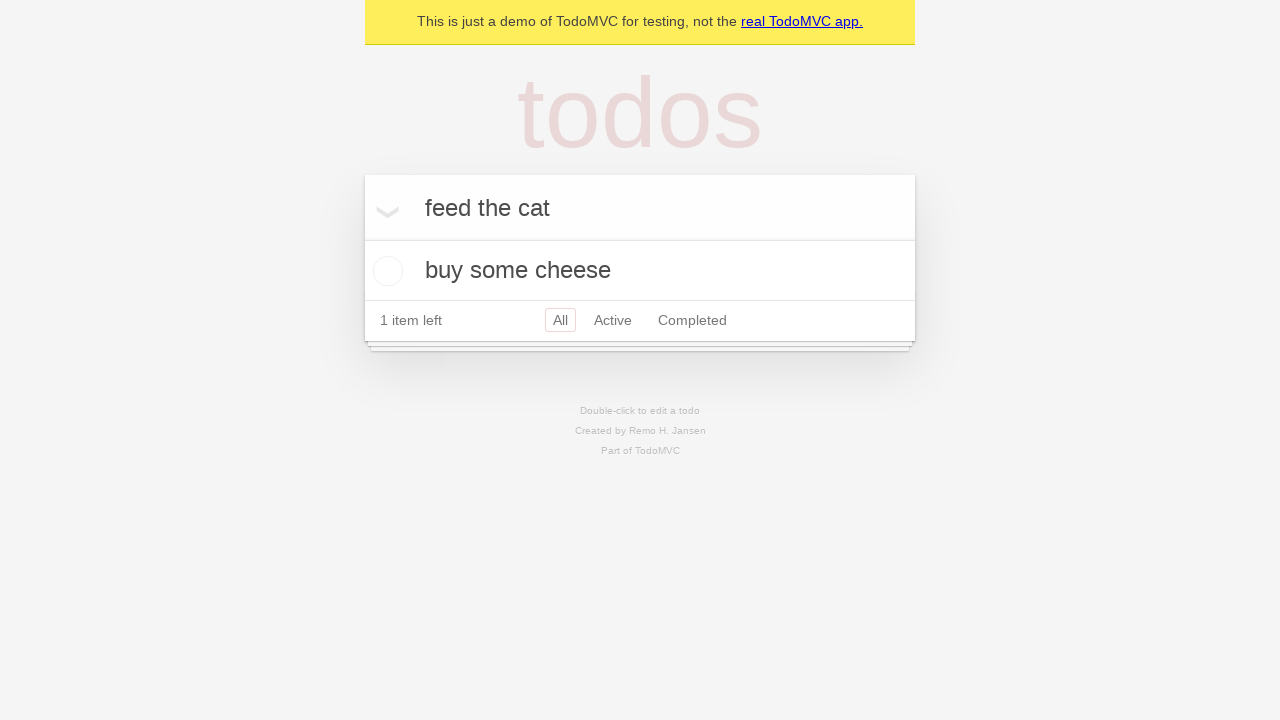

Pressed Enter to add second todo on internal:attr=[placeholder="What needs to be done?"i]
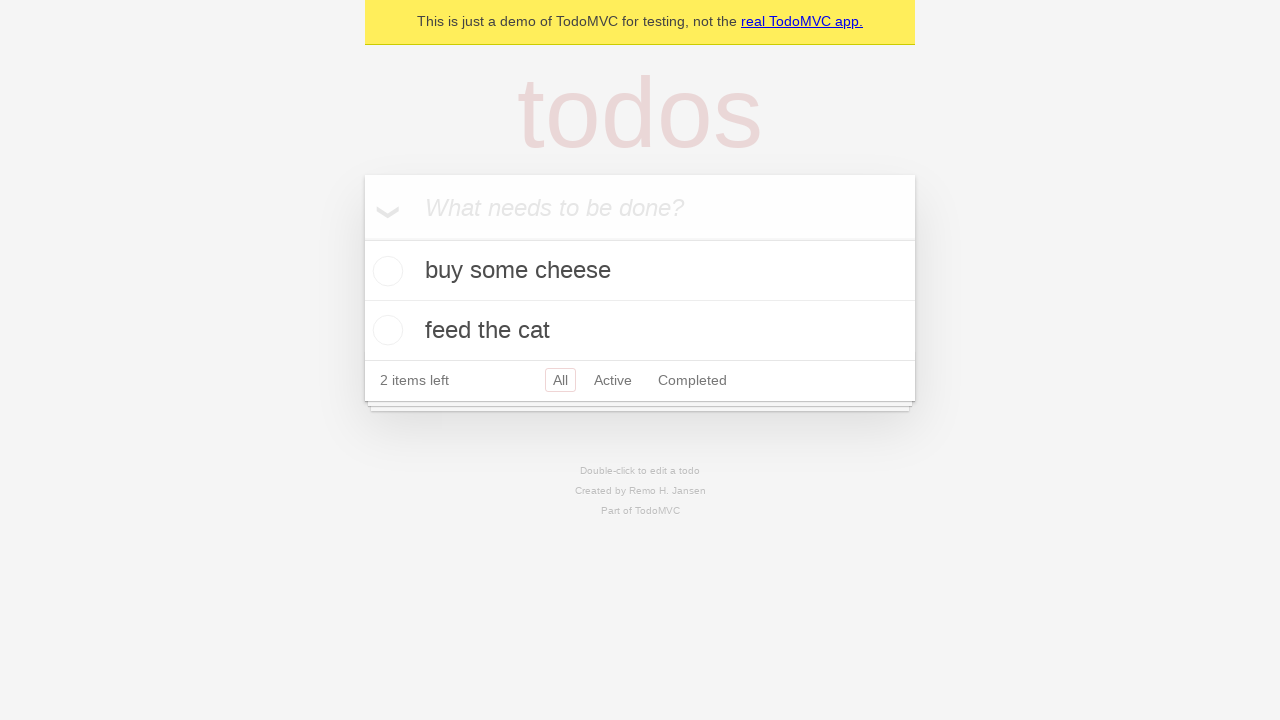

Filled todo input with 'book a doctors appointment' on internal:attr=[placeholder="What needs to be done?"i]
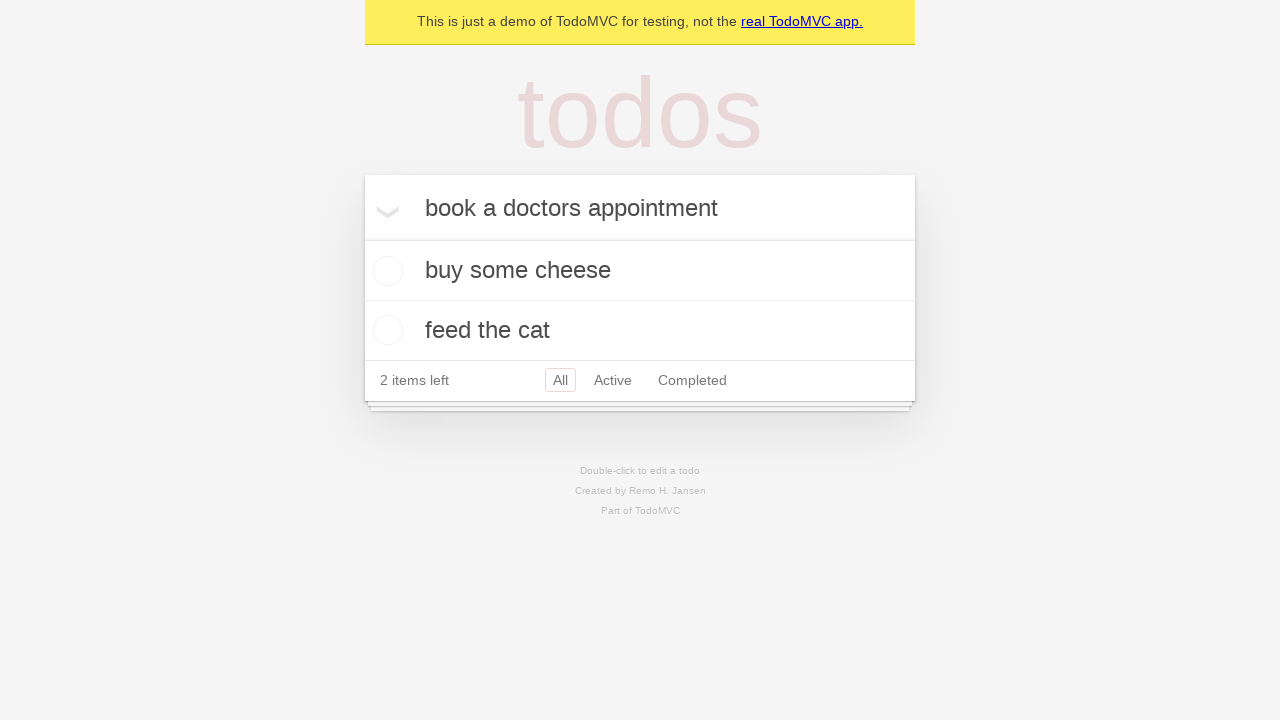

Pressed Enter to add third todo on internal:attr=[placeholder="What needs to be done?"i]
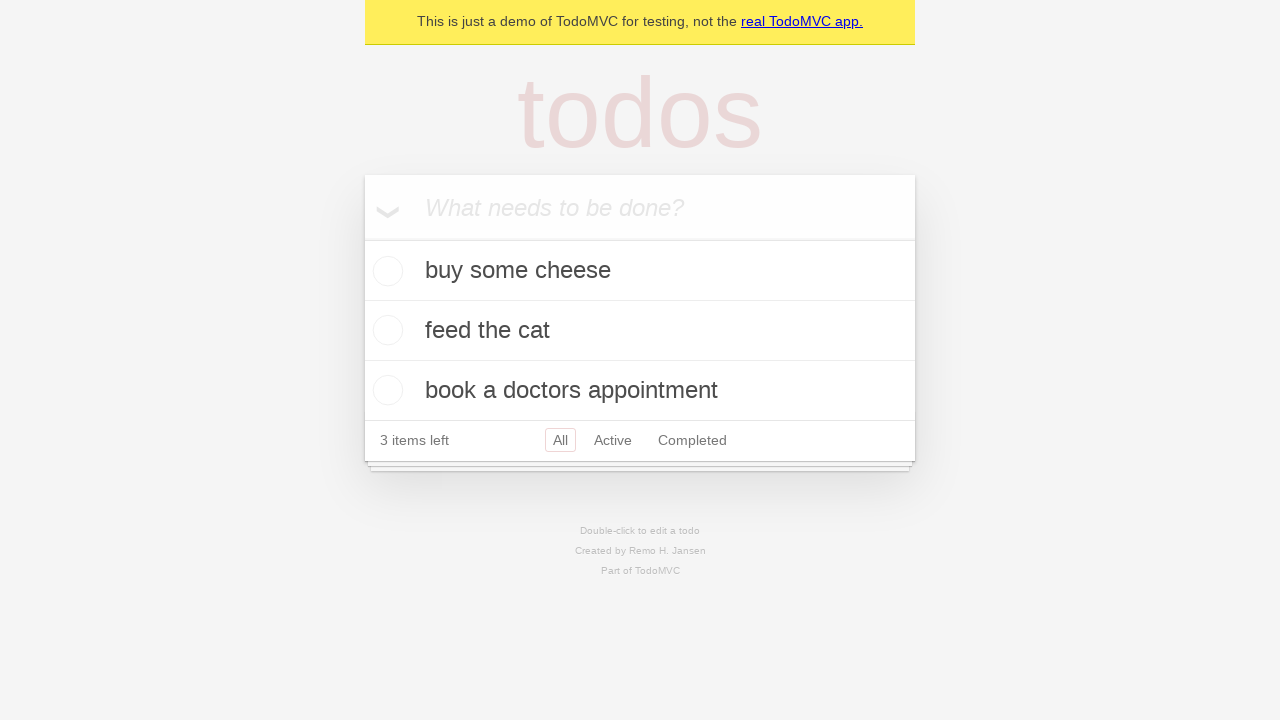

Checked the second todo item checkbox at (385, 330) on internal:testid=[data-testid="todo-item"s] >> nth=1 >> internal:role=checkbox
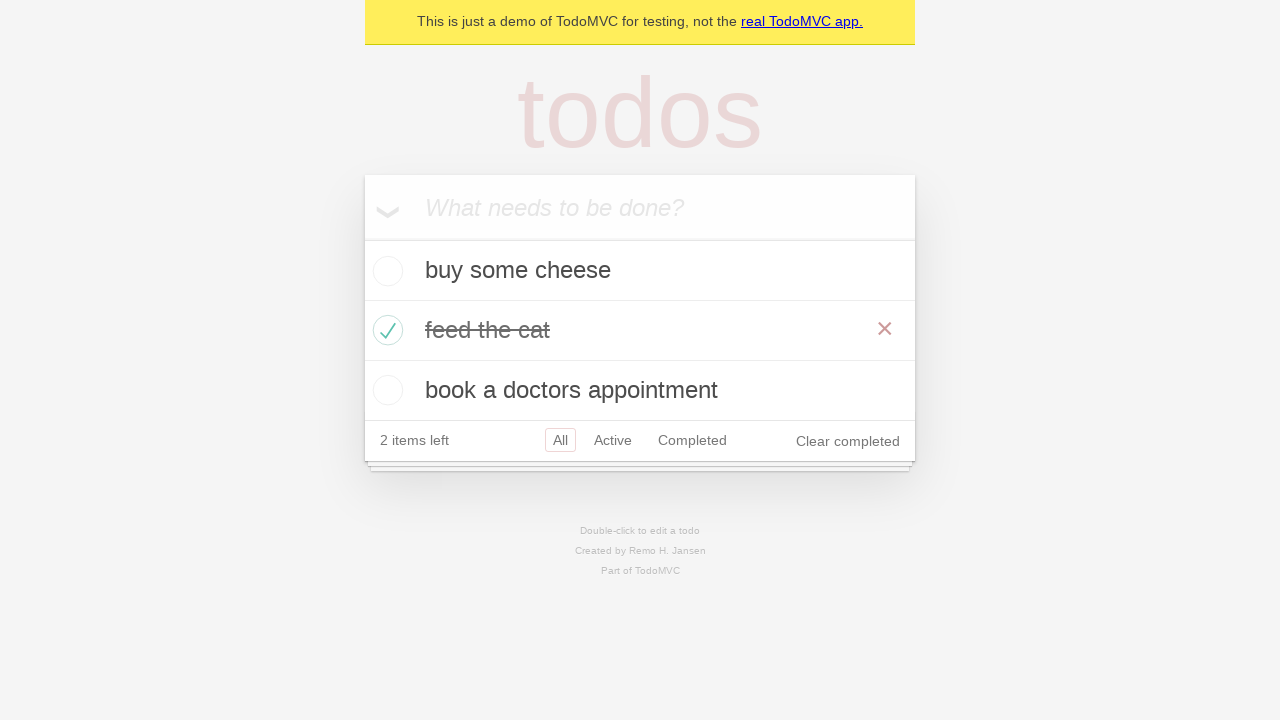

Clicked Clear completed button to remove checked items at (848, 441) on internal:role=button[name="Clear completed"i]
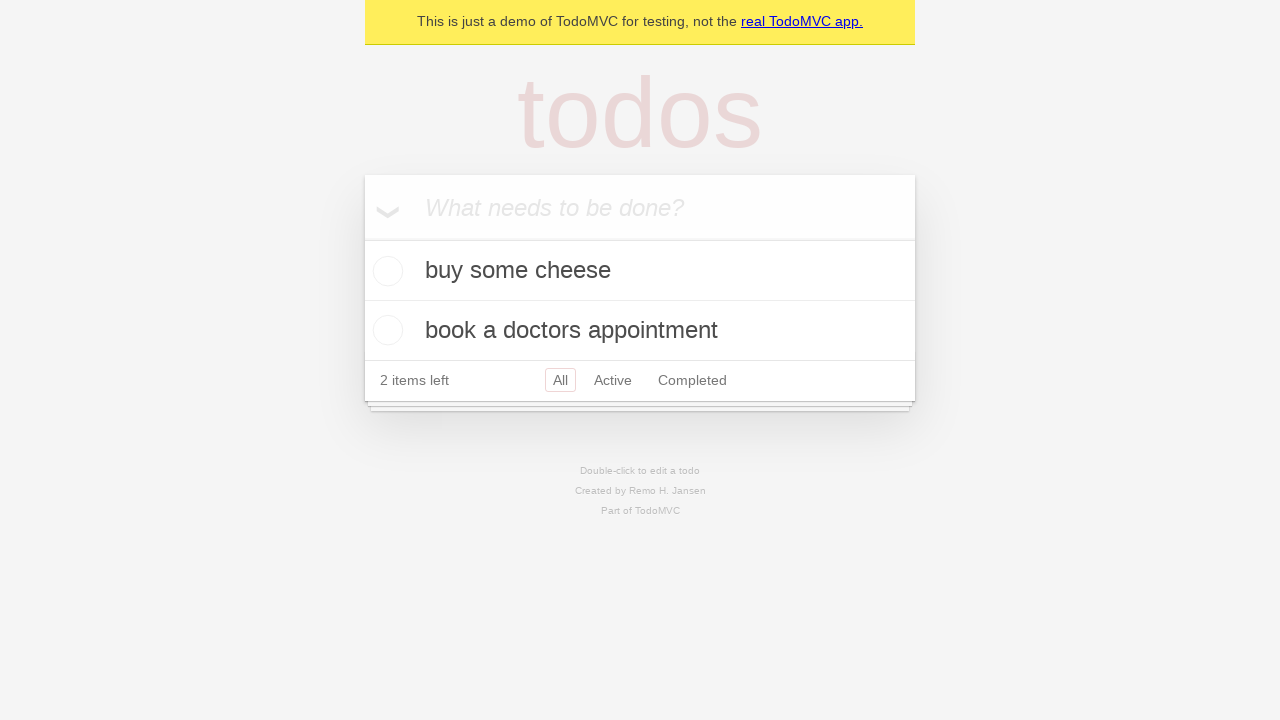

Verified that todo items are still present after clearing completed items
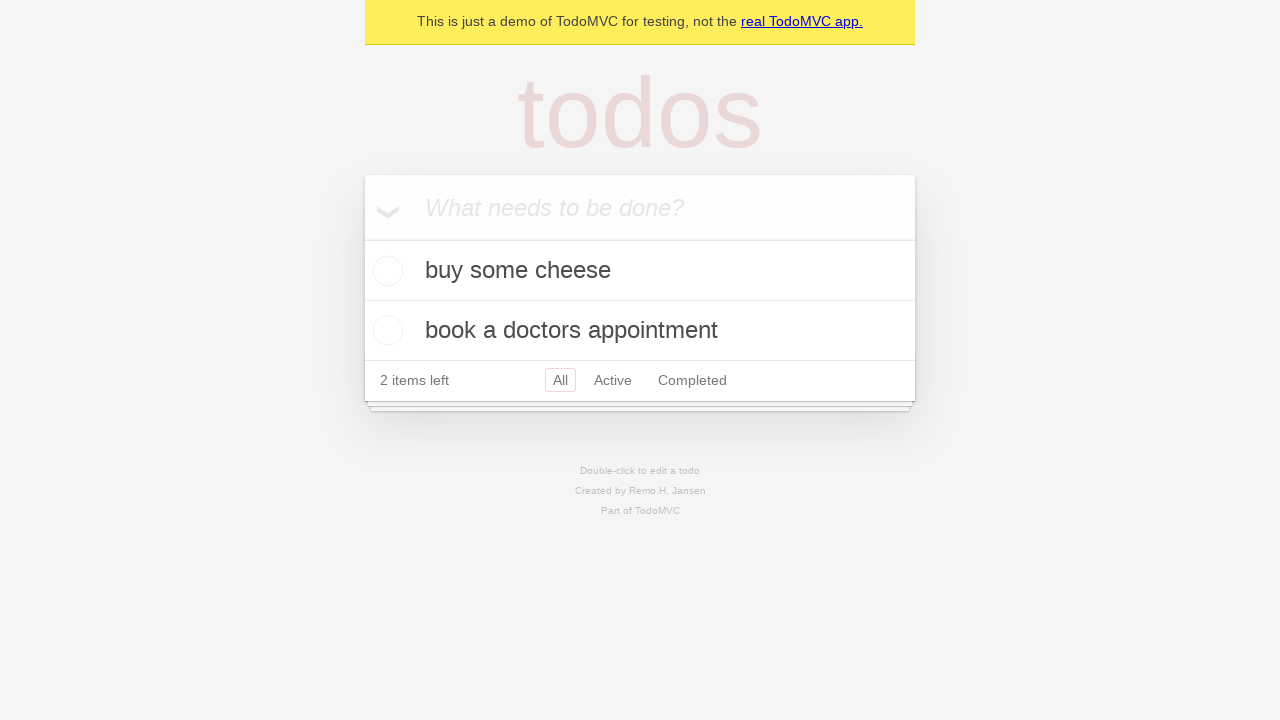

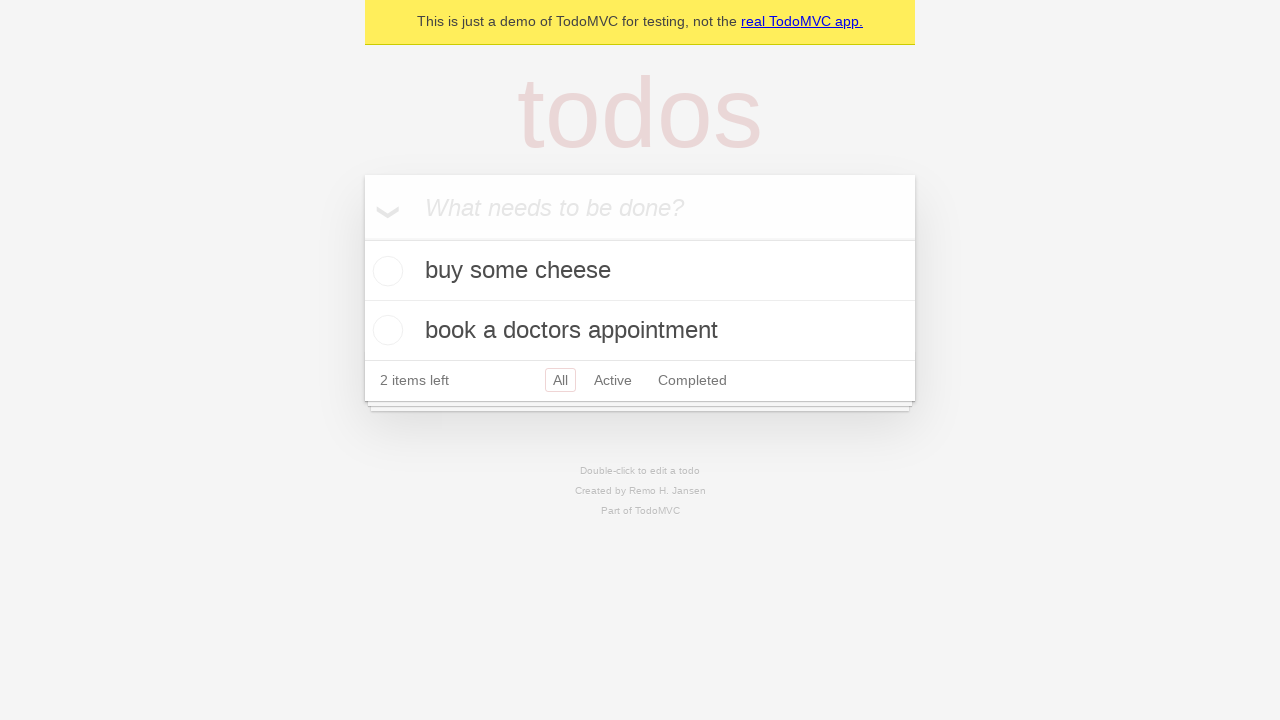